Tests dropdown functionality by selecting options using both value and text methods

Starting URL: https://rahulshettyacademy.com/AutomationPractice/

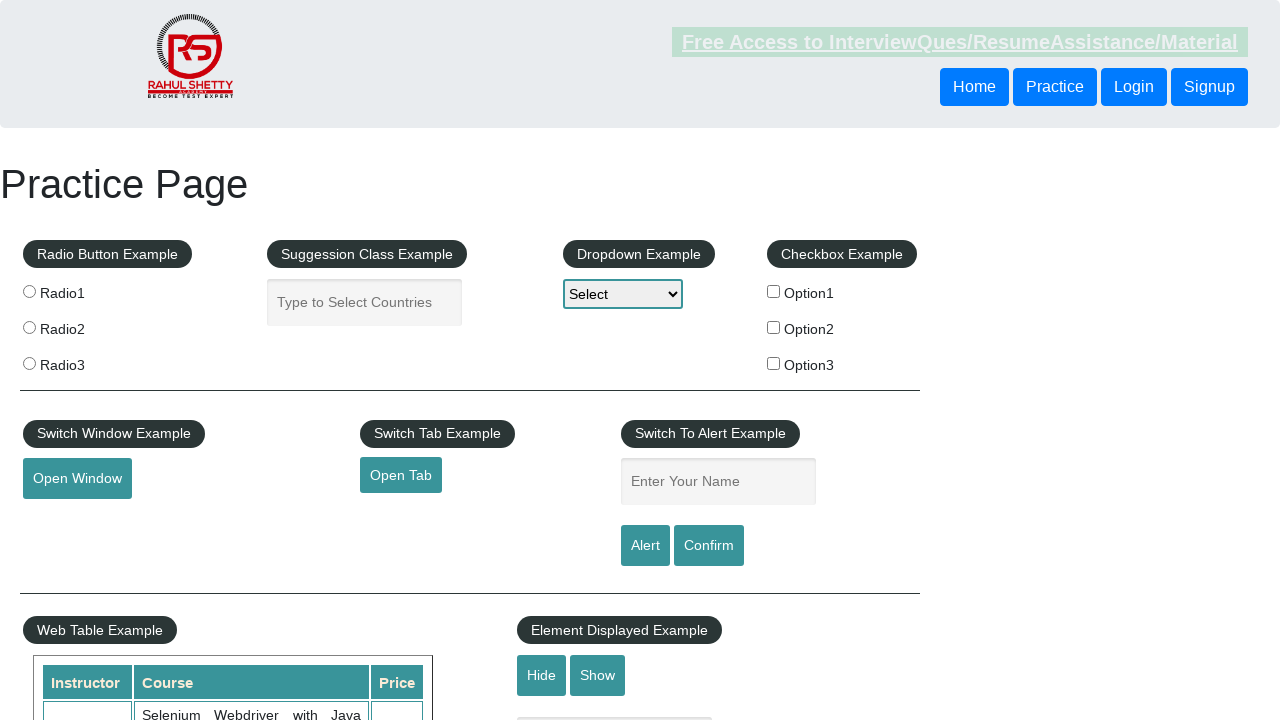

Located dropdown element with id 'dropdown-class-example'
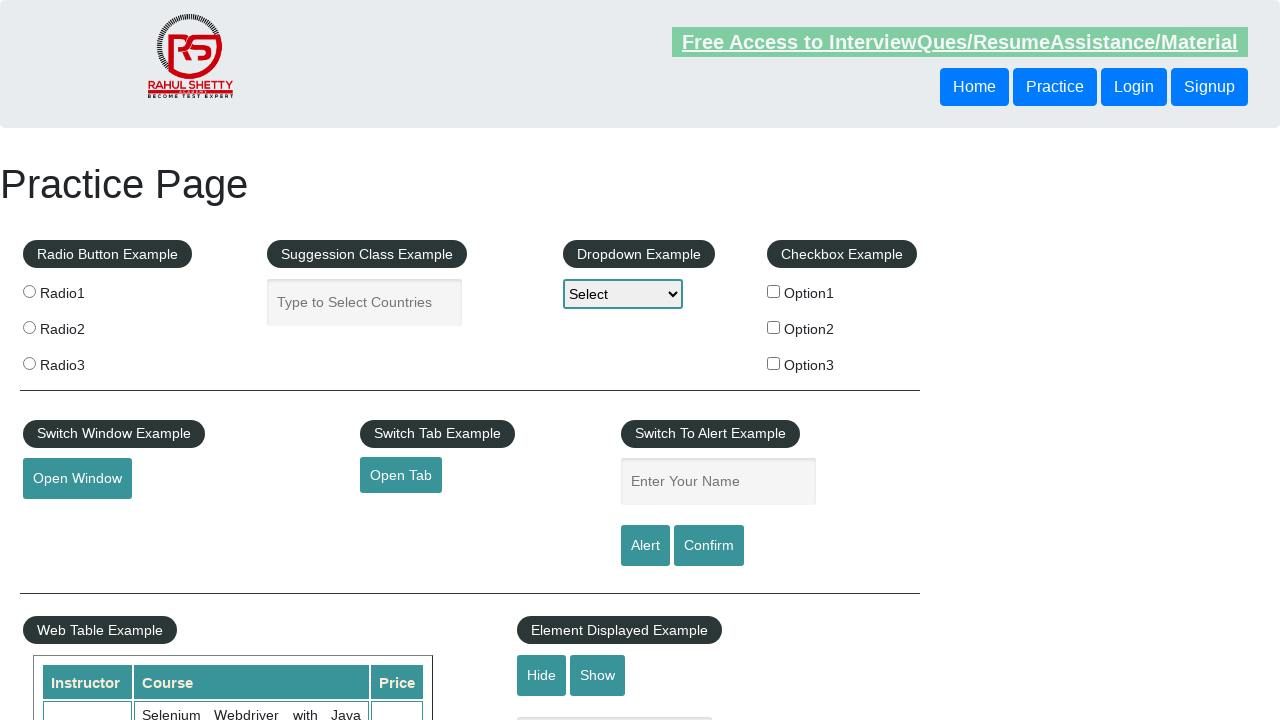

Selected dropdown option by value 'option1' on #dropdown-class-example
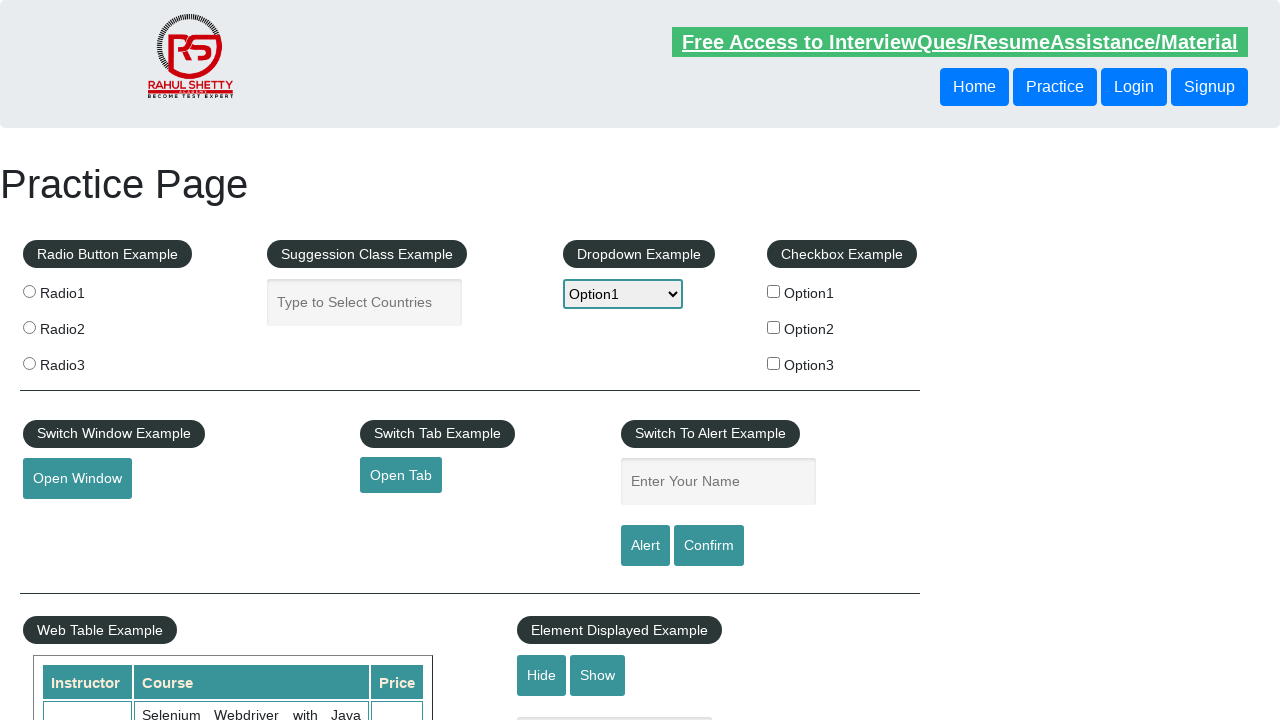

Selected dropdown option by value 'option2' on #dropdown-class-example
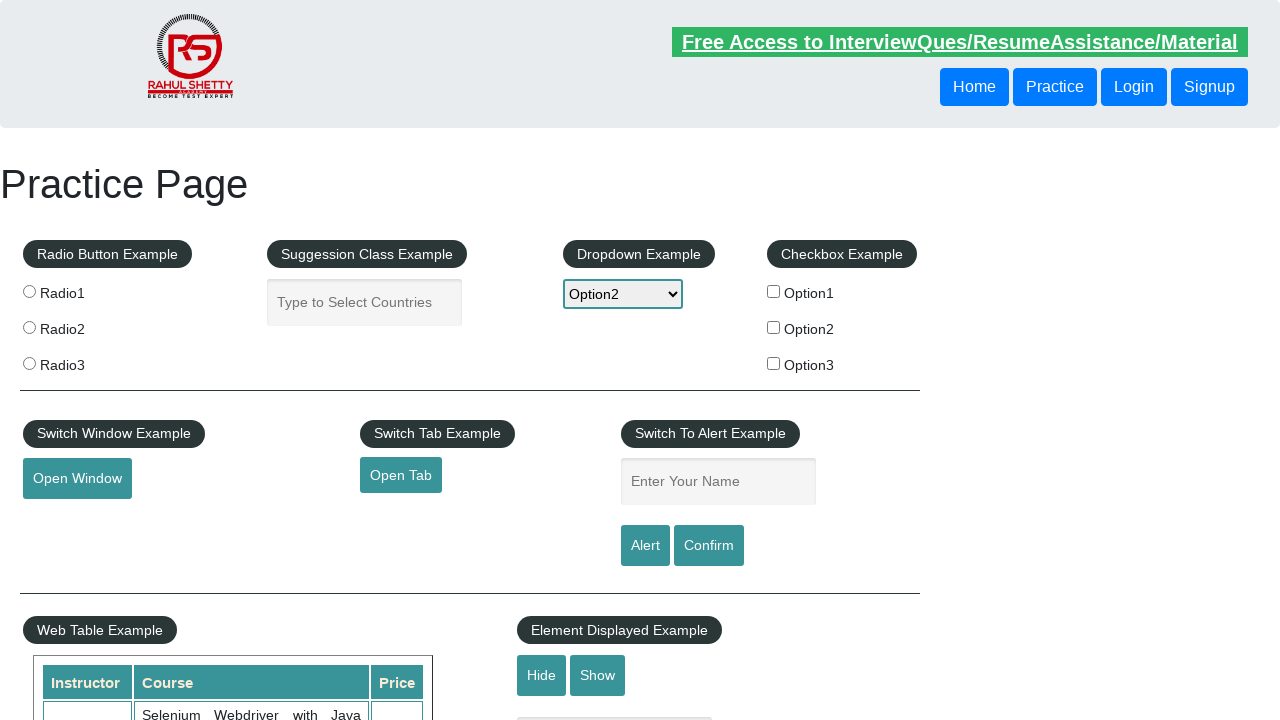

Selected dropdown option by value 'option3' on #dropdown-class-example
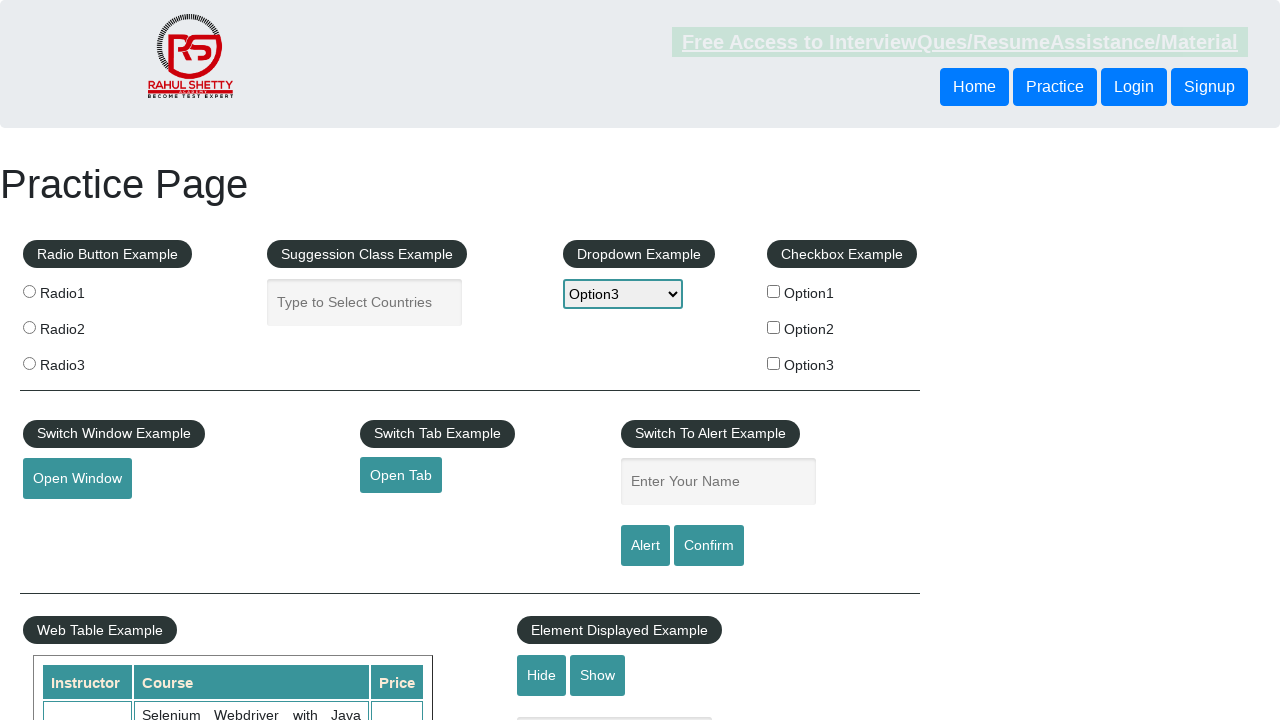

Selected dropdown option by label 'Option1' on #dropdown-class-example
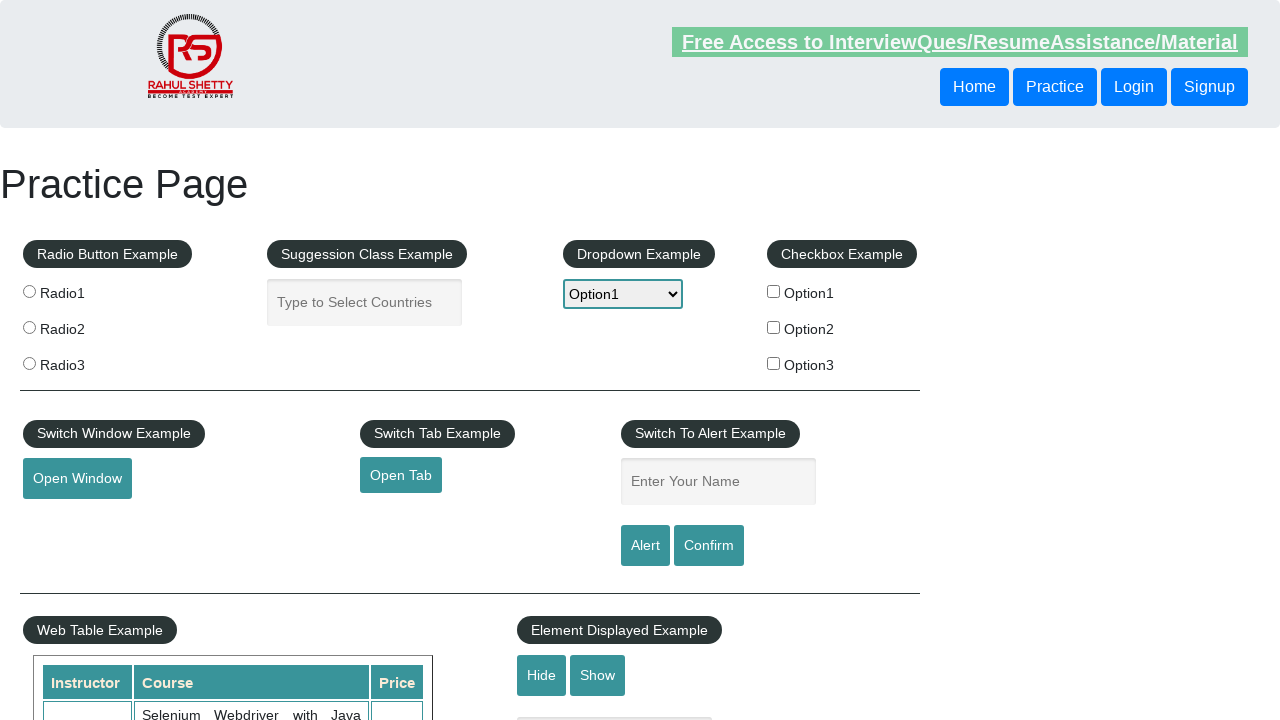

Selected dropdown option by label 'Option2' on #dropdown-class-example
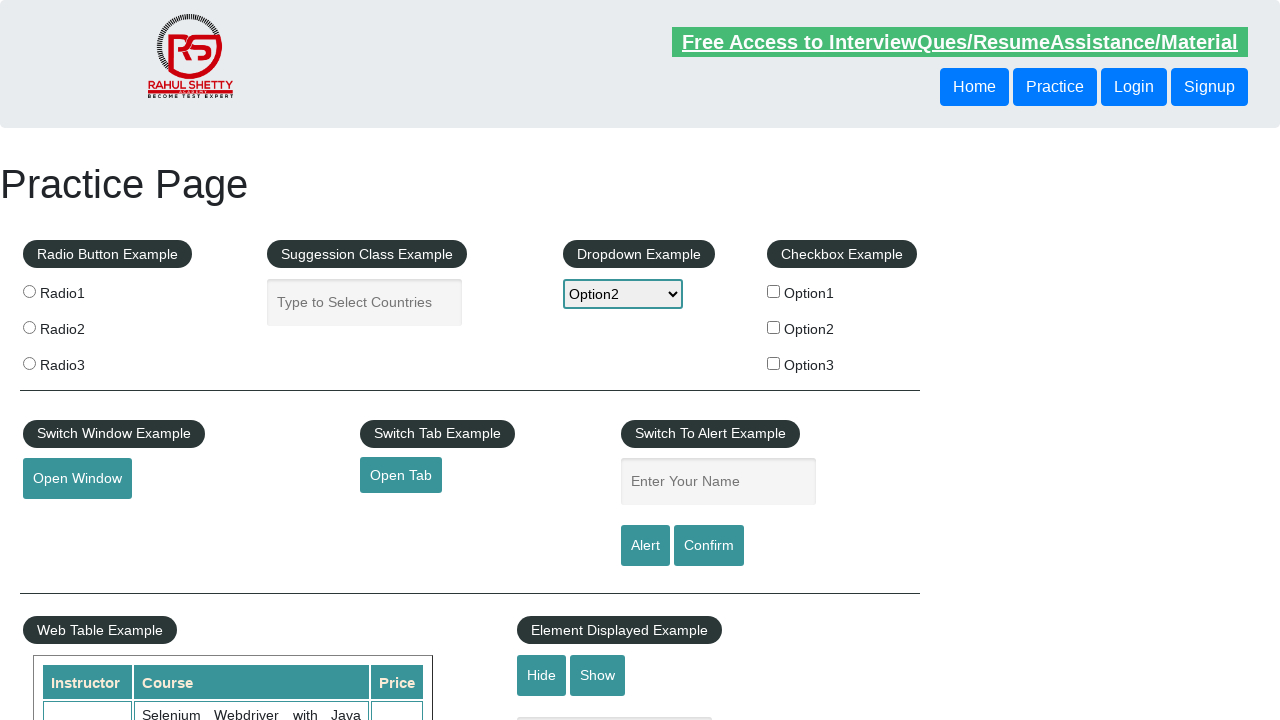

Selected dropdown option by label 'Option3' on #dropdown-class-example
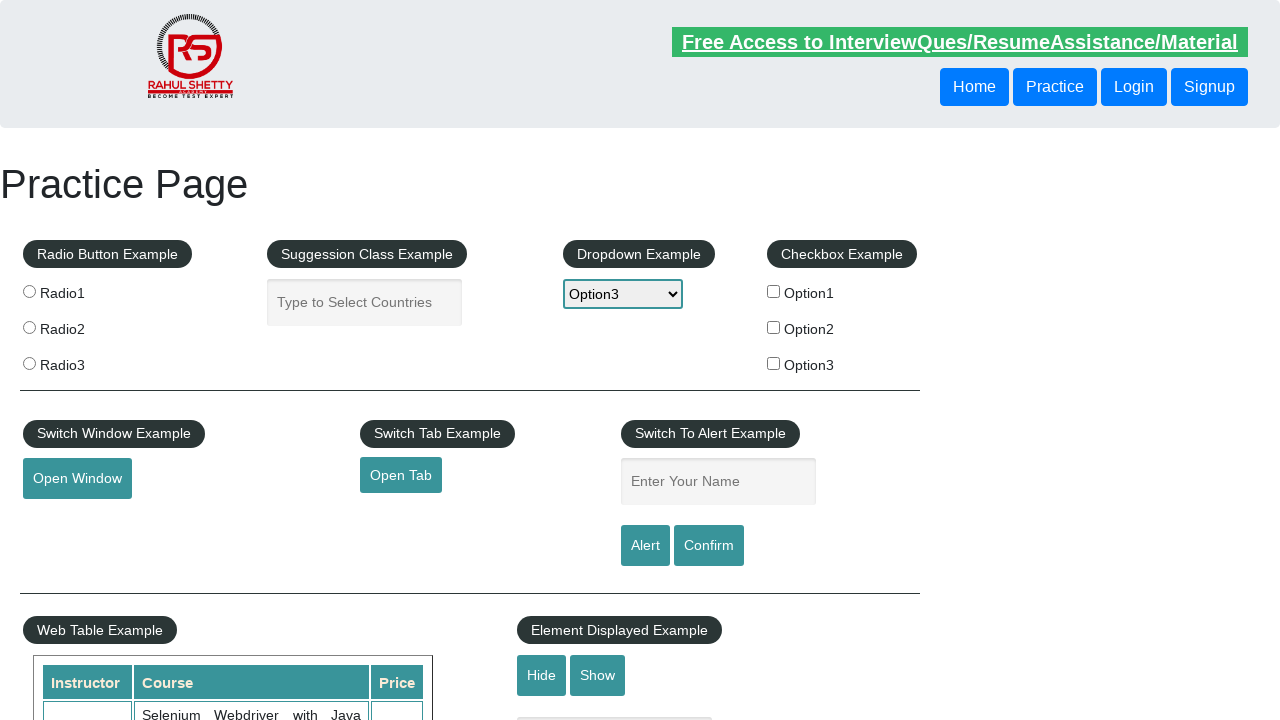

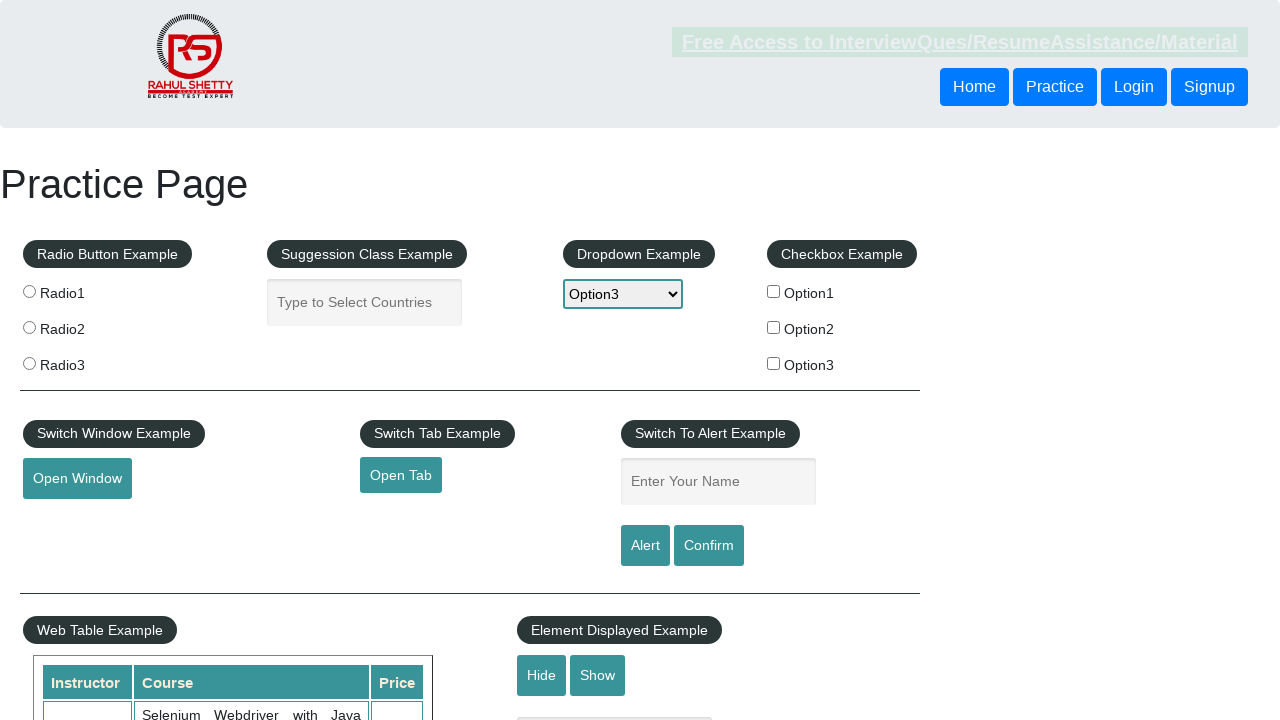